Navigates to the Time and Date weather page and validates that the page loads correctly by checking for the page title

Starting URL: https://www.timeanddate.com/weather/

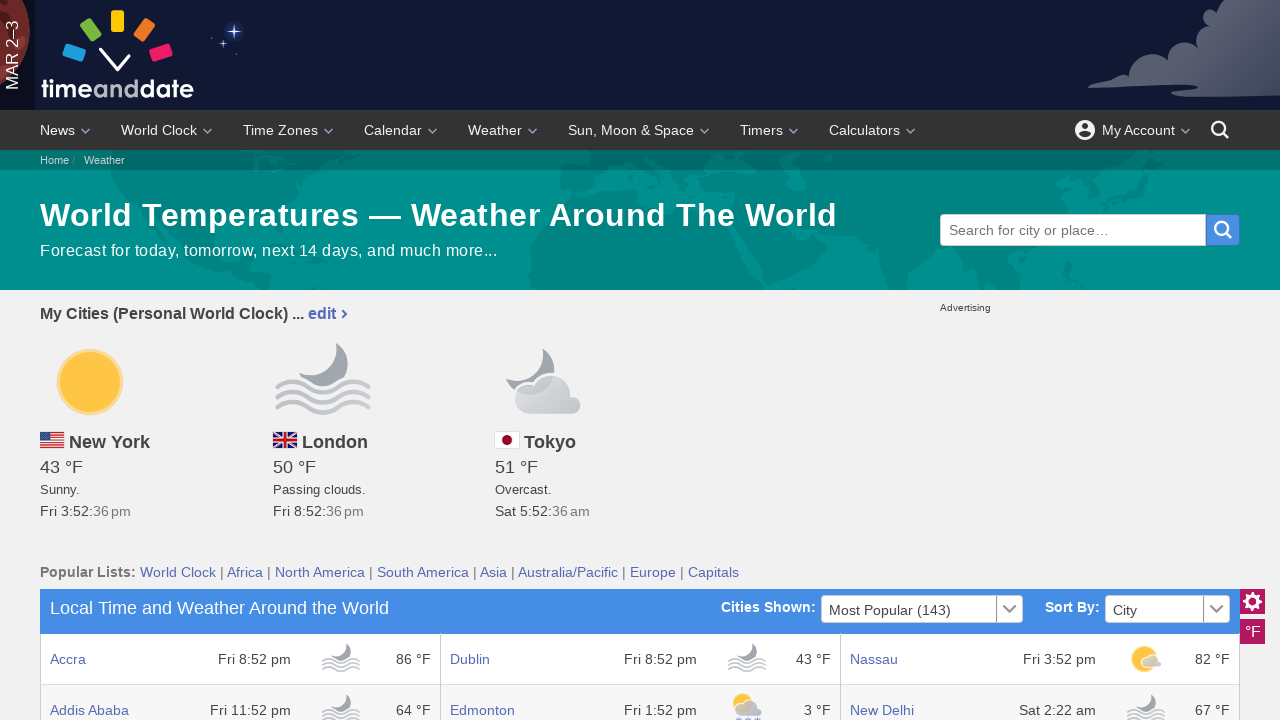

Navigated to Time and Date weather page
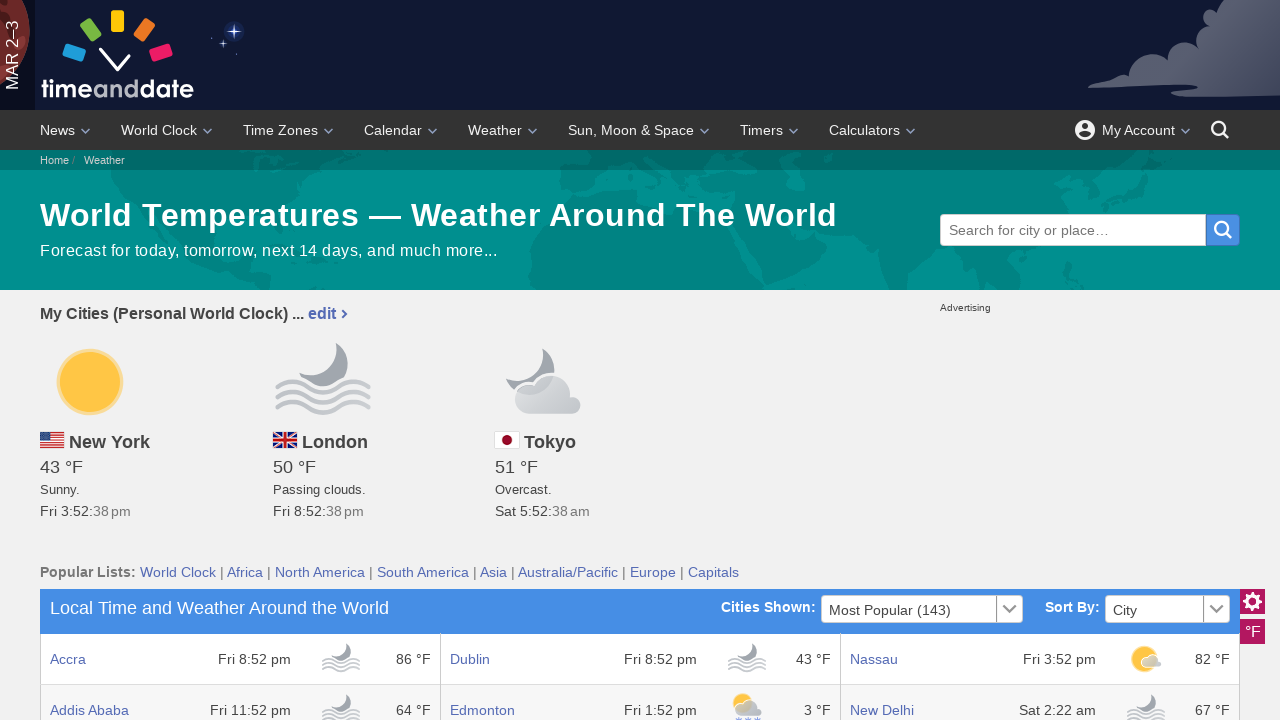

Page fully loaded (domcontentloaded state)
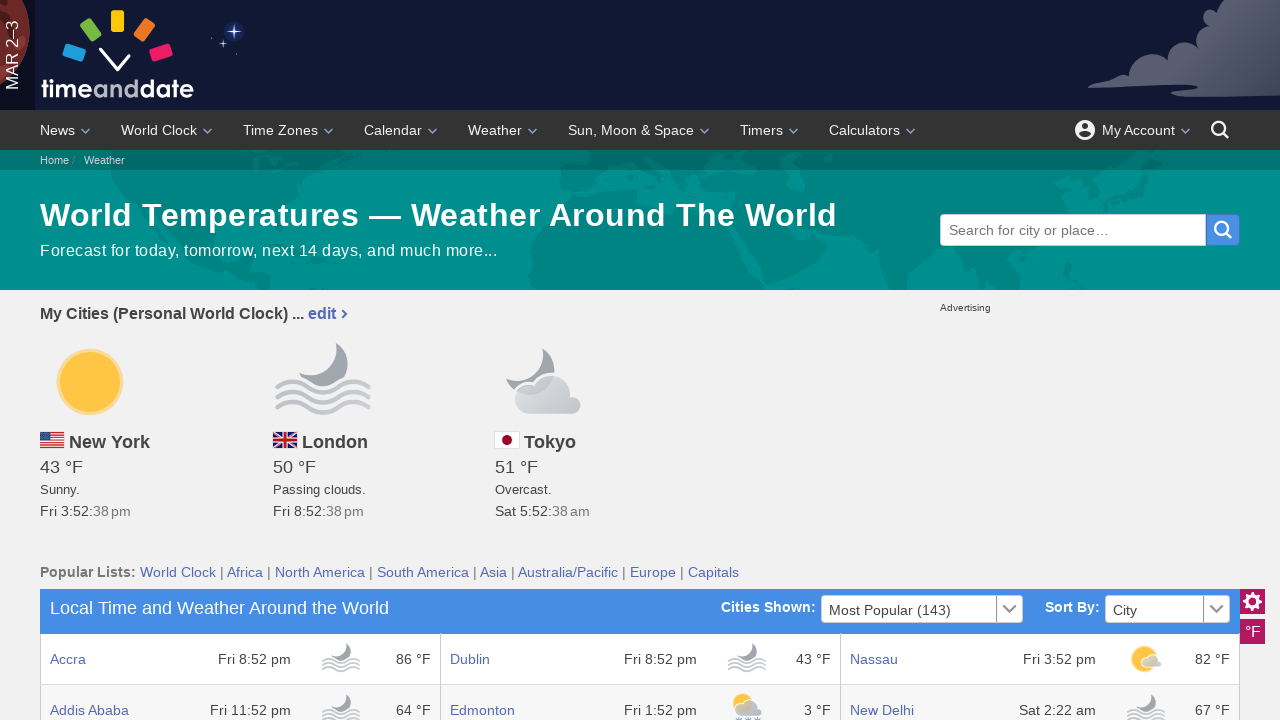

Validated page title contains 'Weather' - actual title: World Temperatures — Weather Around The World
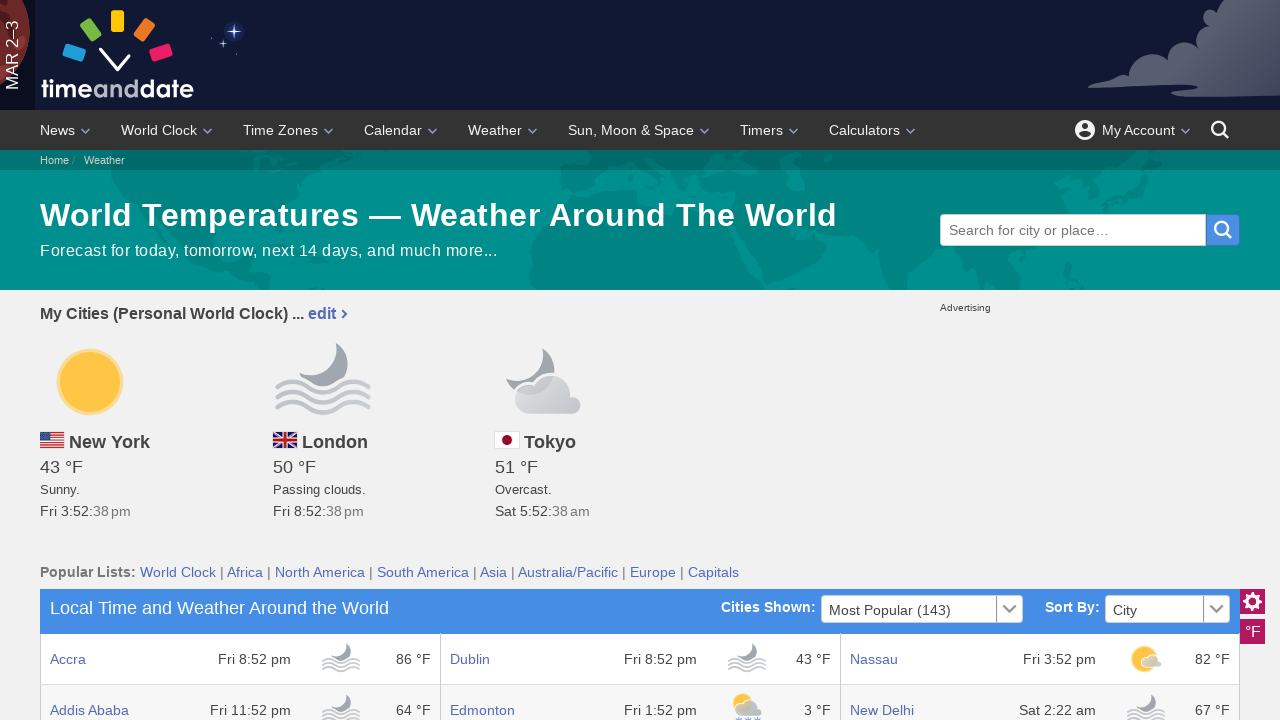

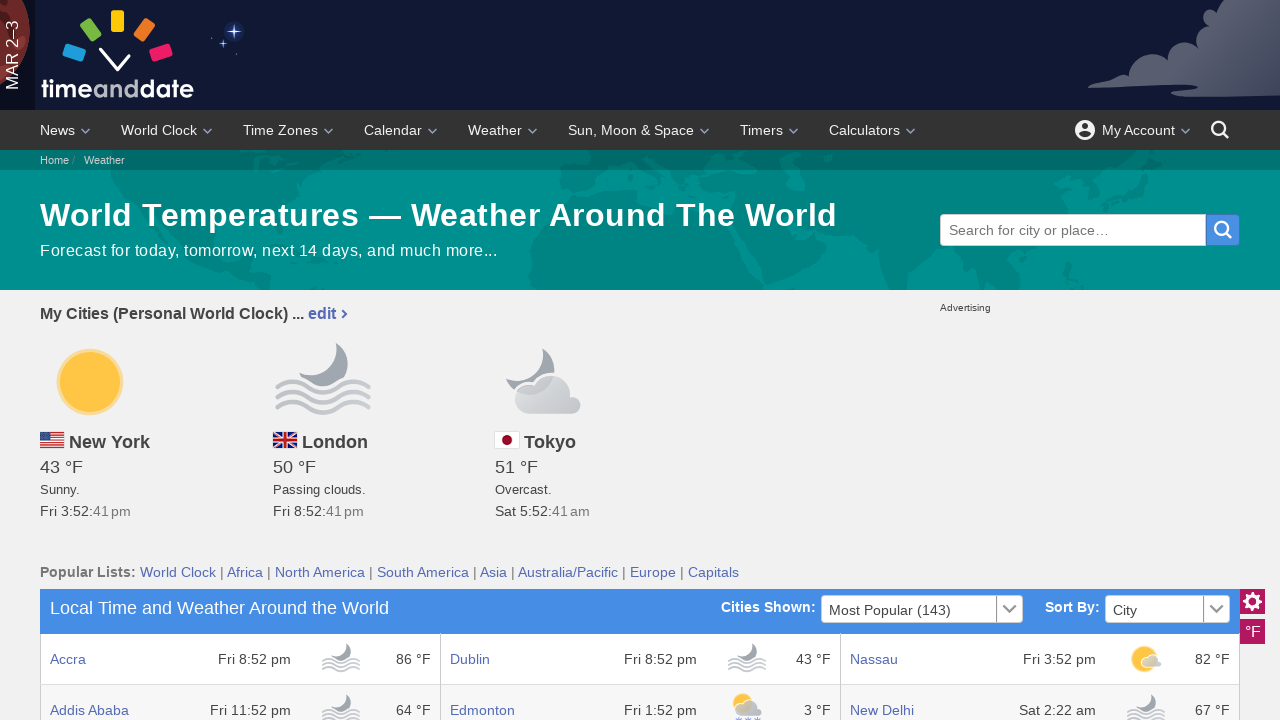